Tests closing a modal dialog by clicking on the background via JavaScript

Starting URL: https://testpages.eviltester.com/styled/alerts/fake-alert-test.html

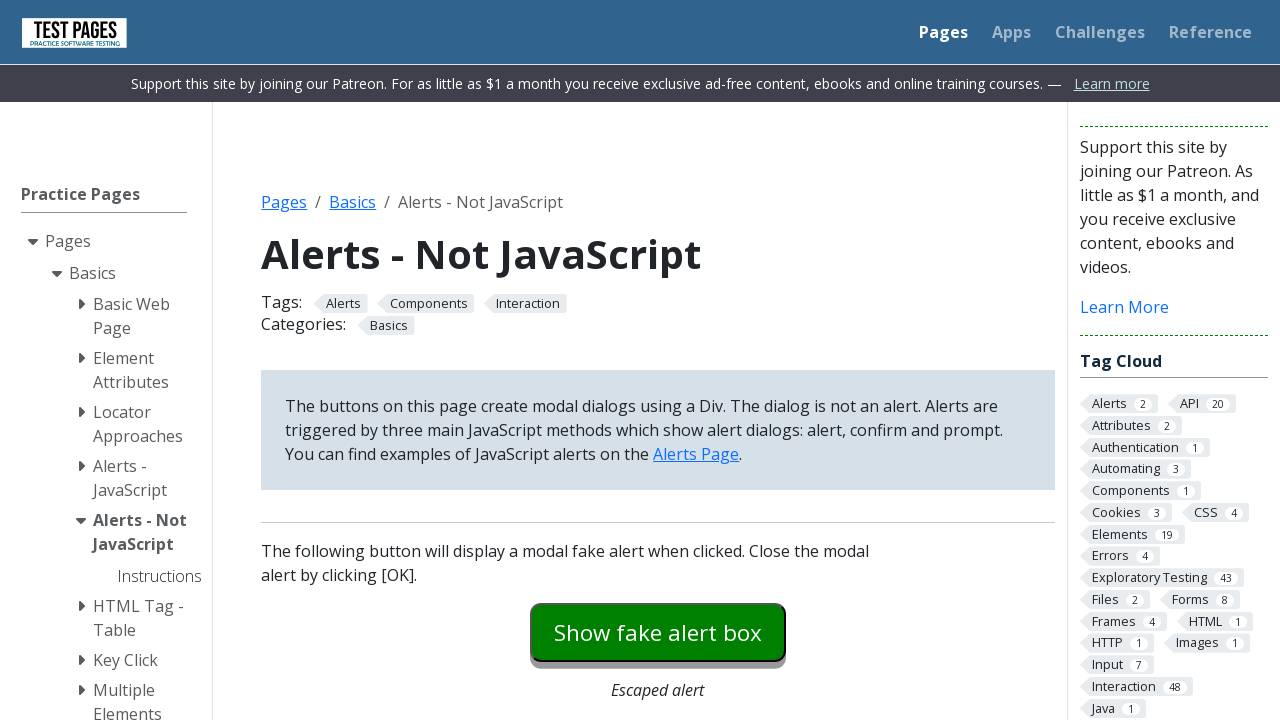

Clicked button to open modal dialog at (658, 360) on #modaldialog
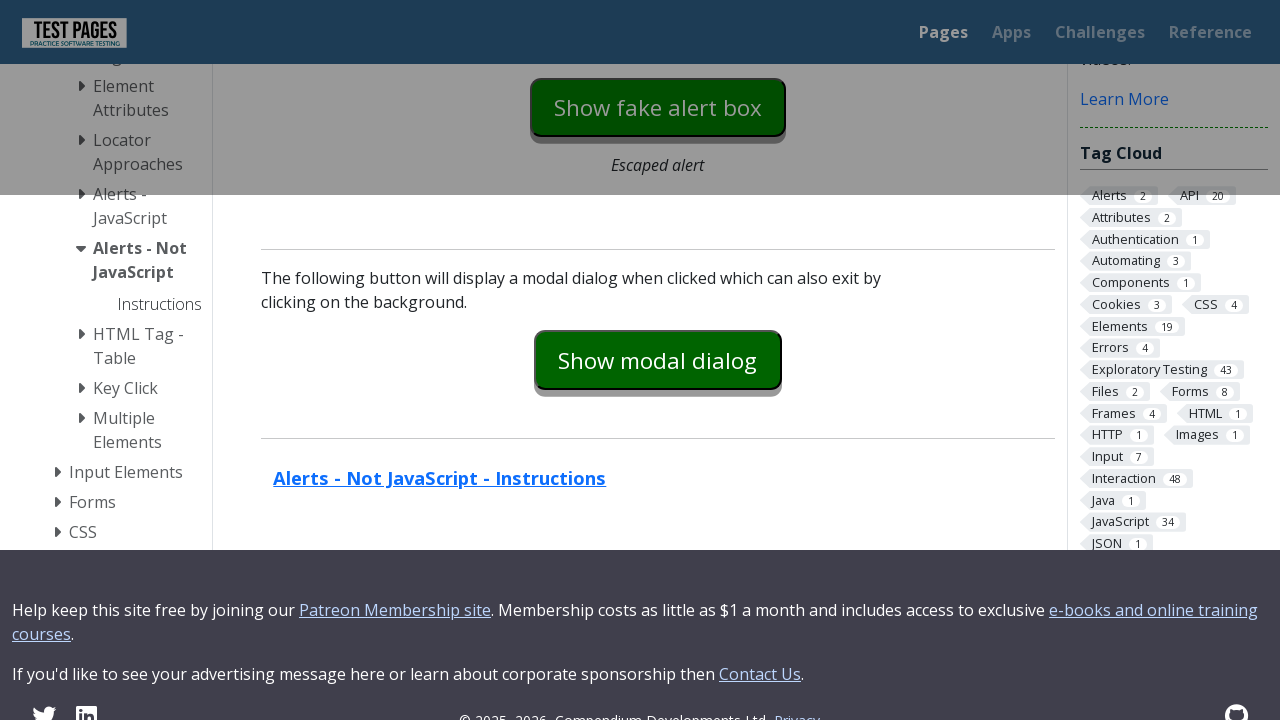

Clicked modal background via JavaScript to close dialog
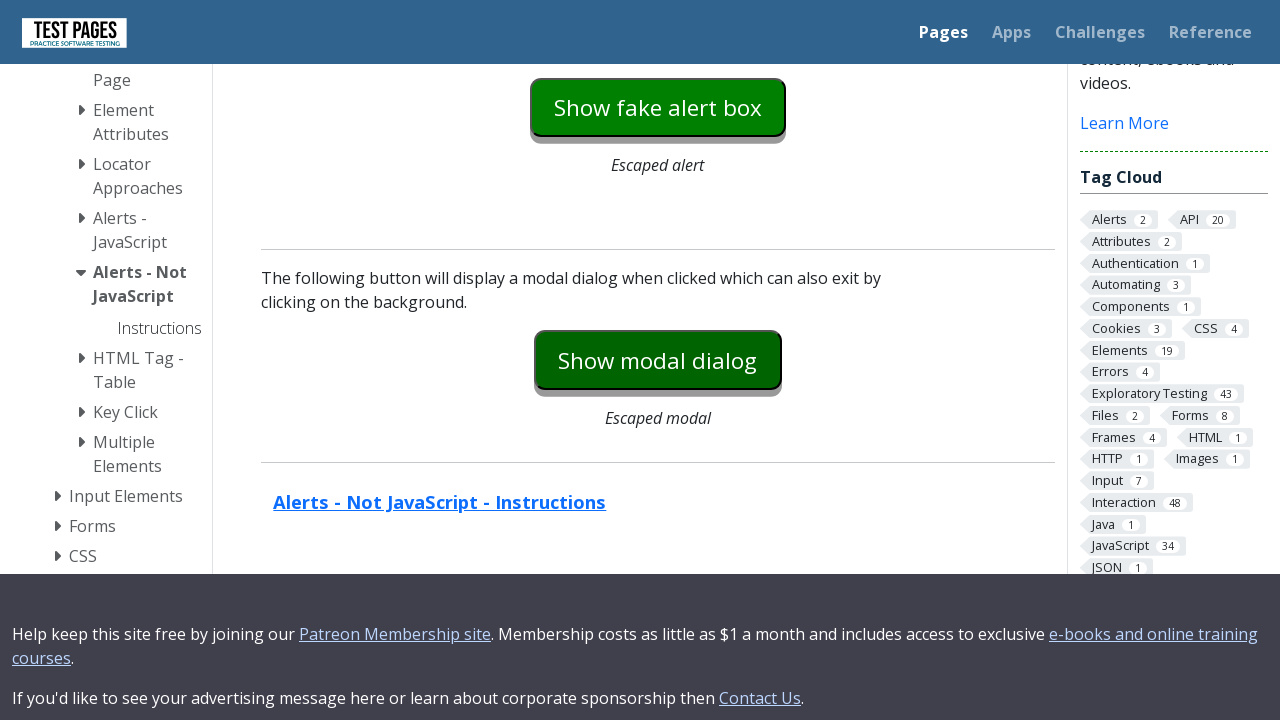

Modal dialog text is now hidden, confirming dialog was closed
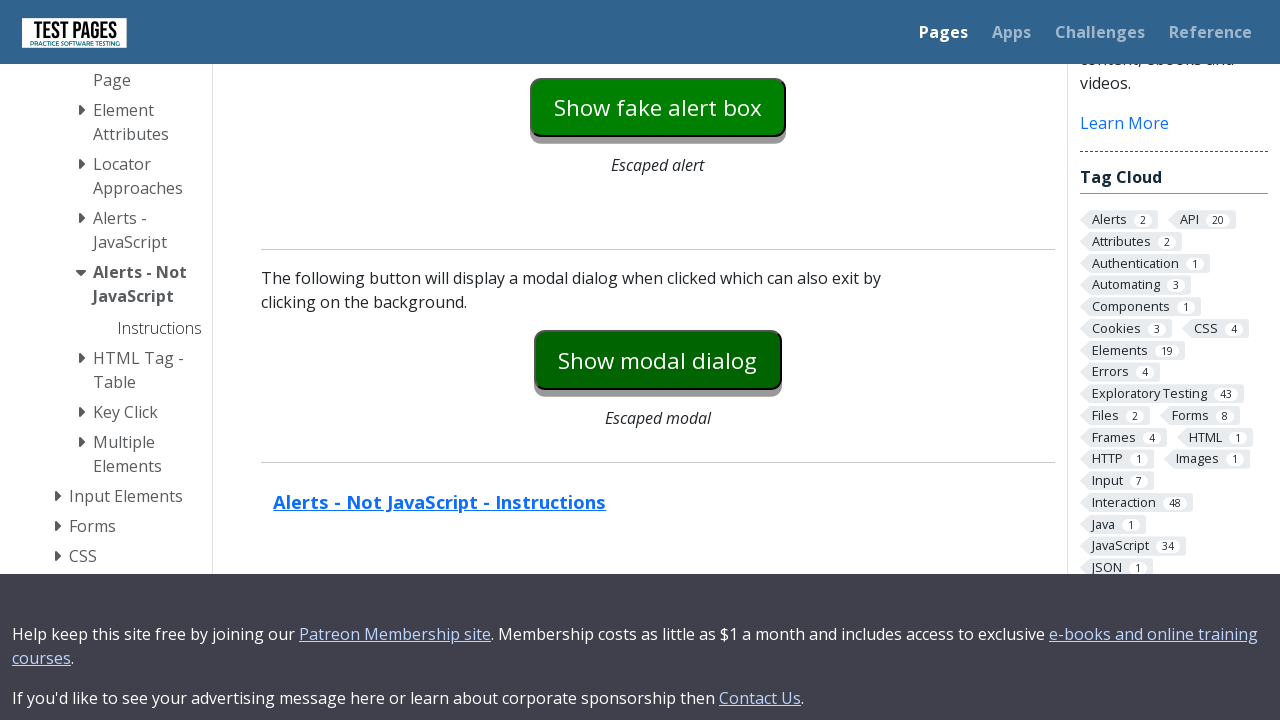

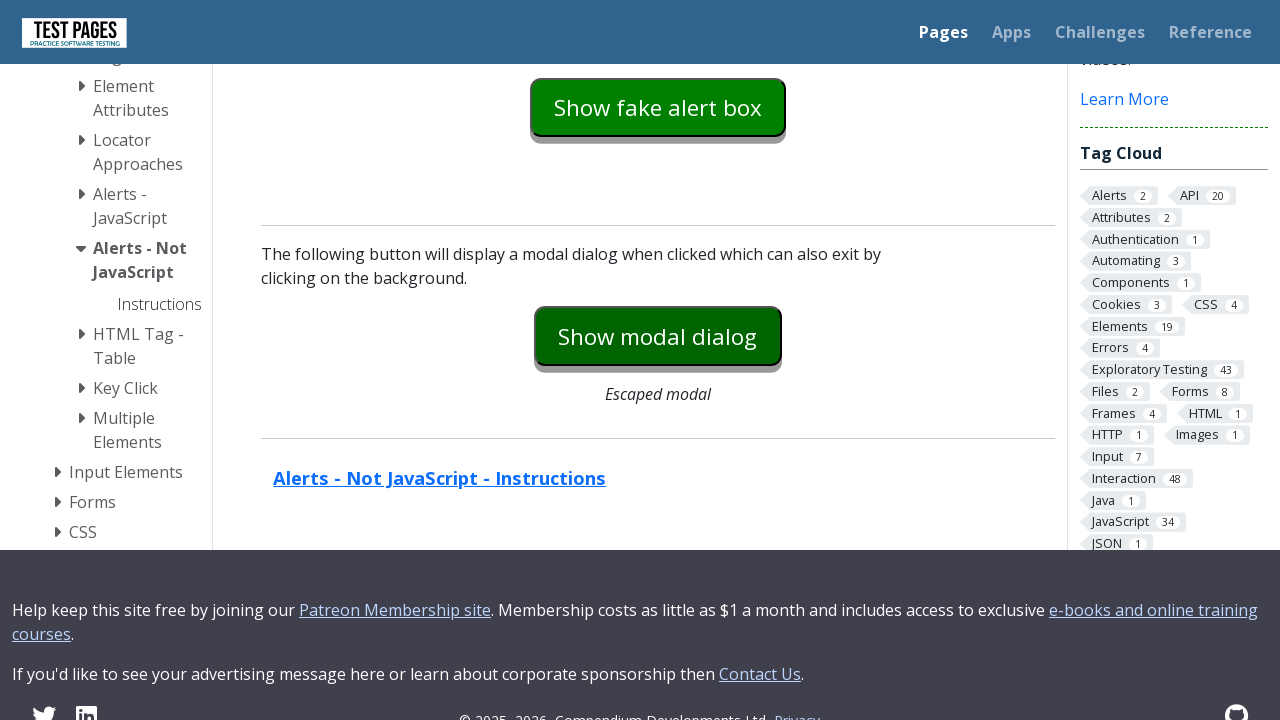